Tests alert handling by clicking a submit button, accepting a browser alert, then calculating a value based on page content and submitting the answer

Starting URL: http://suninjuly.github.io/alert_accept.html

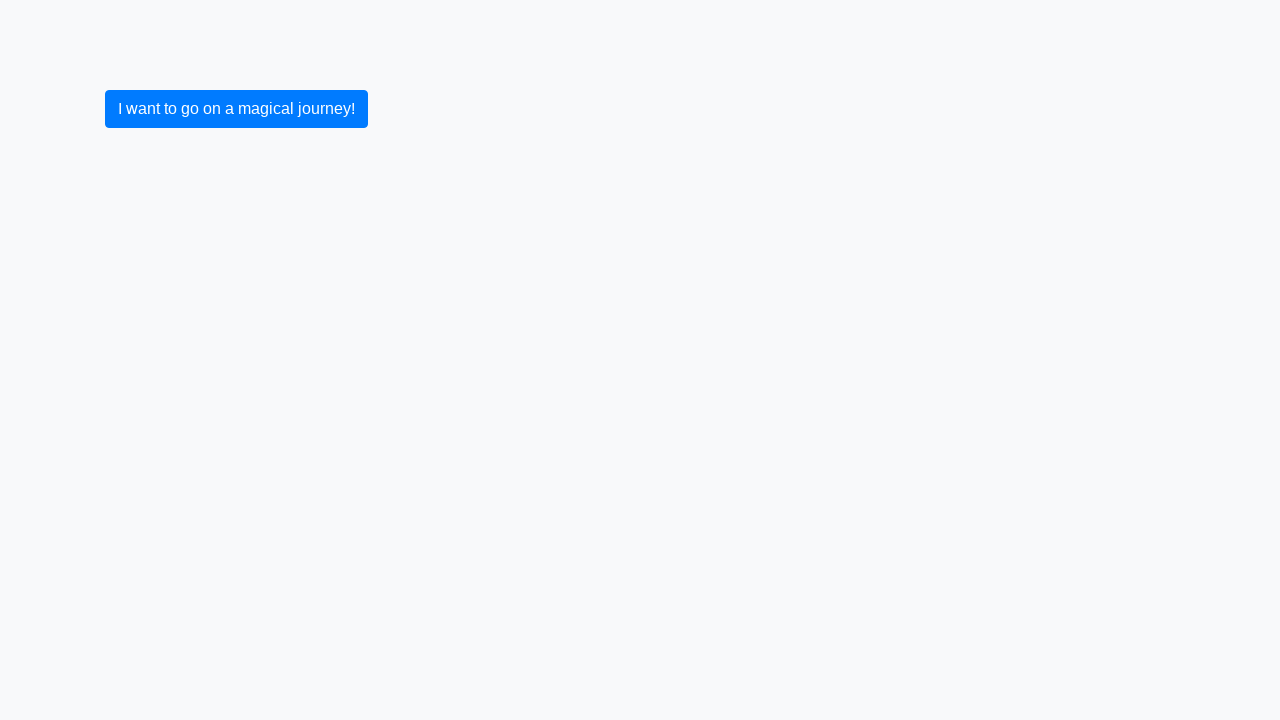

Set up dialog handler to accept alerts
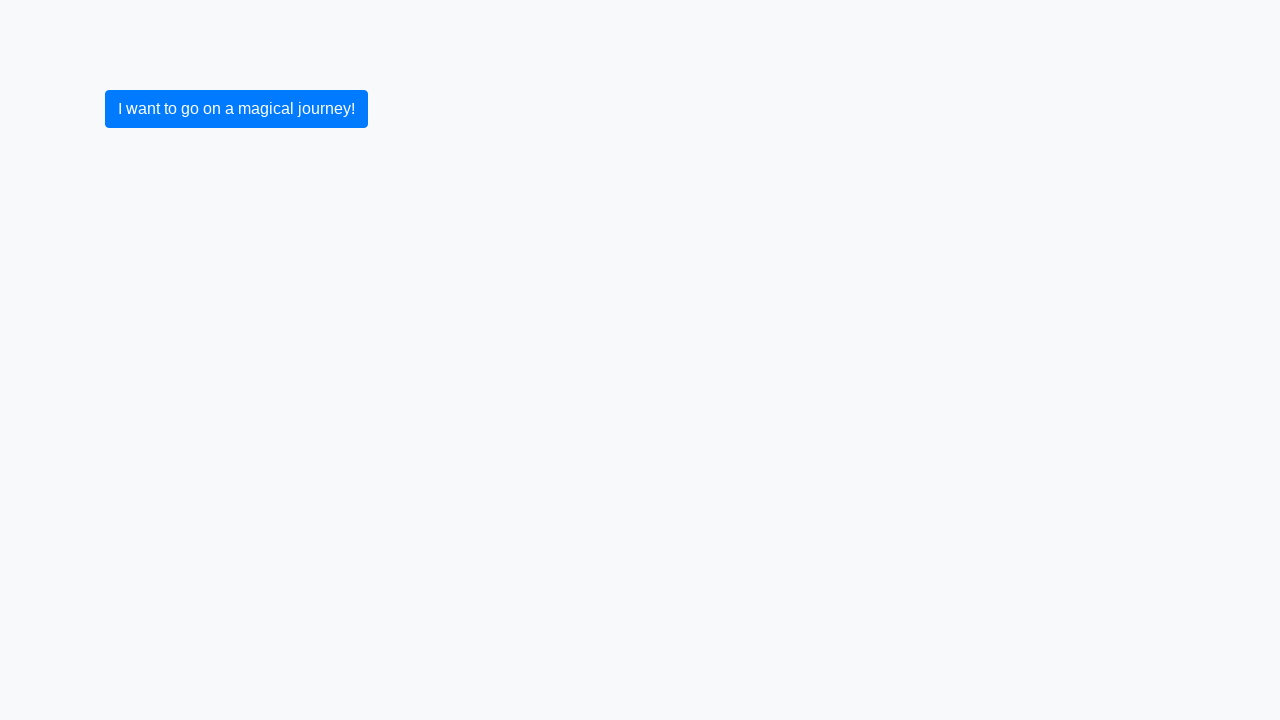

Clicked submit button to trigger alert at (236, 109) on button[type='submit']
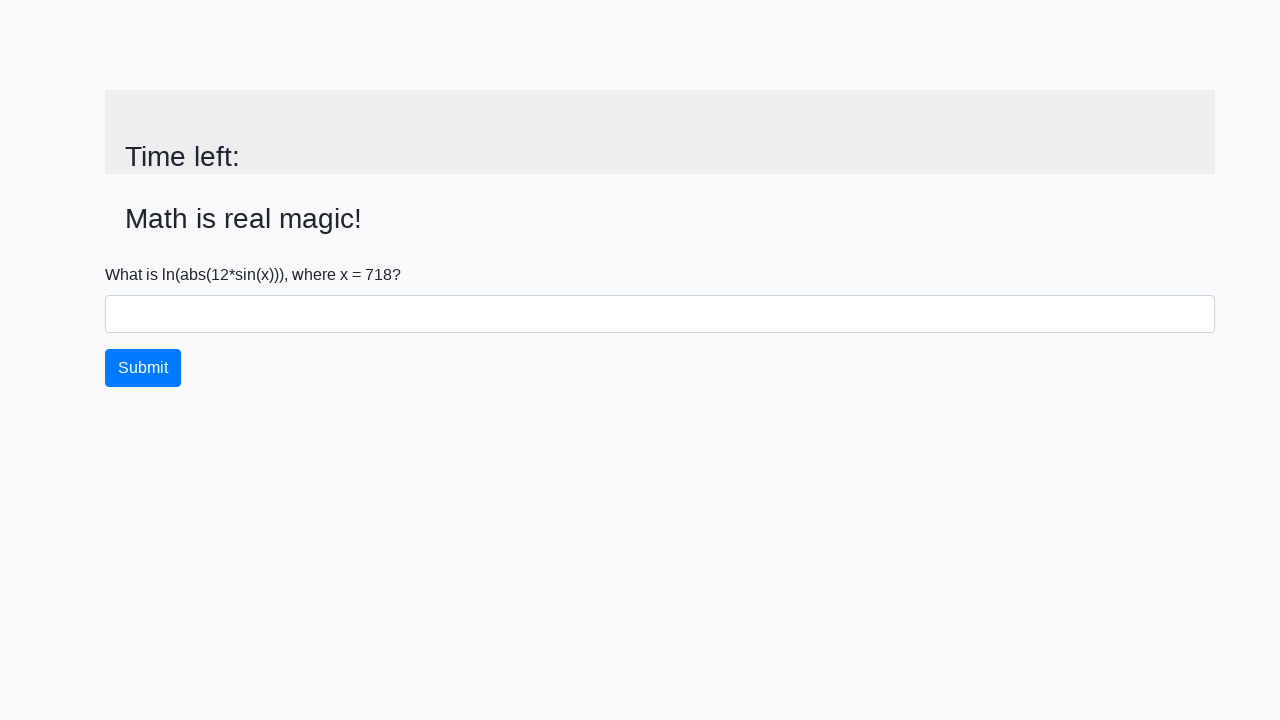

Alert accepted and input value element loaded
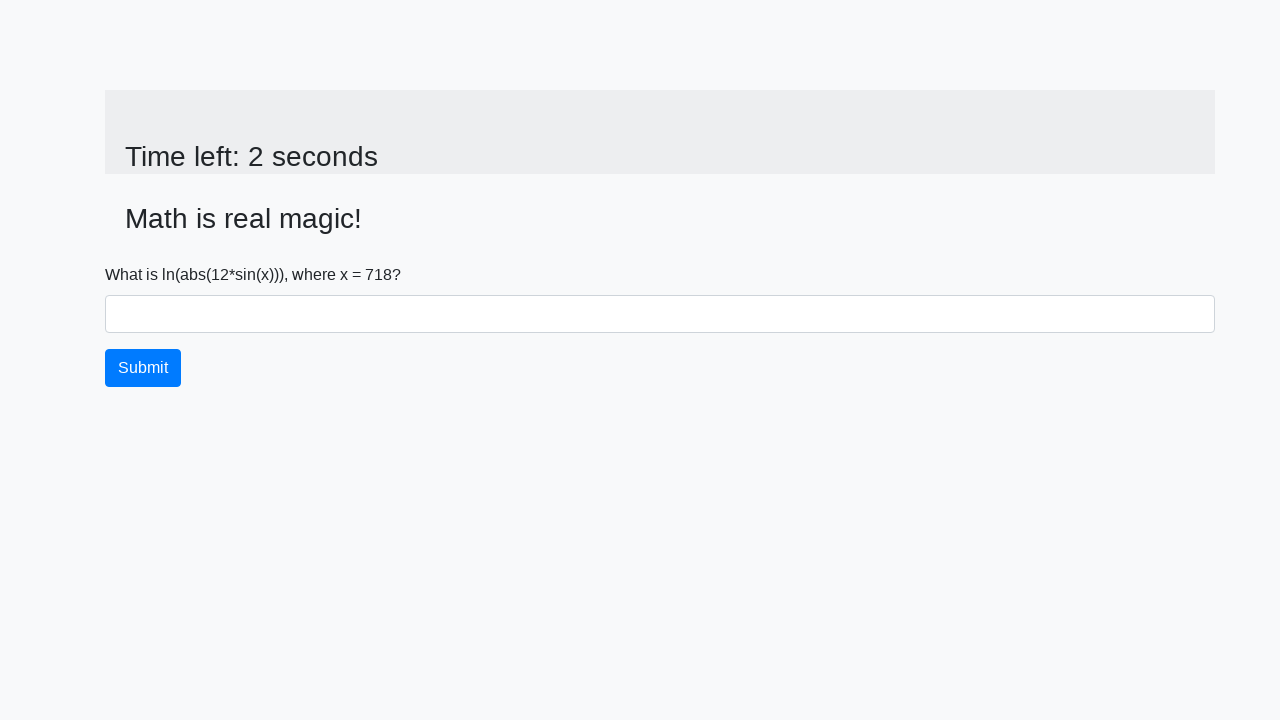

Retrieved x value from page: 718
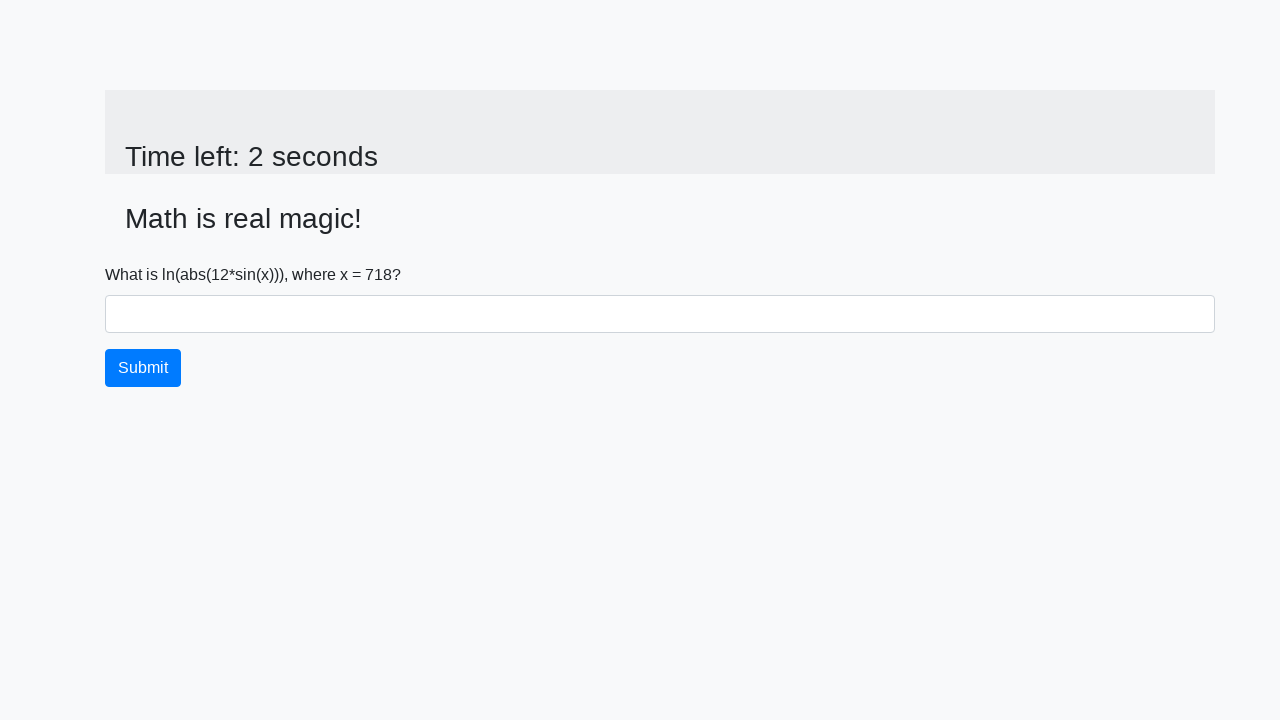

Calculated answer using formula: 2.4741989997857234
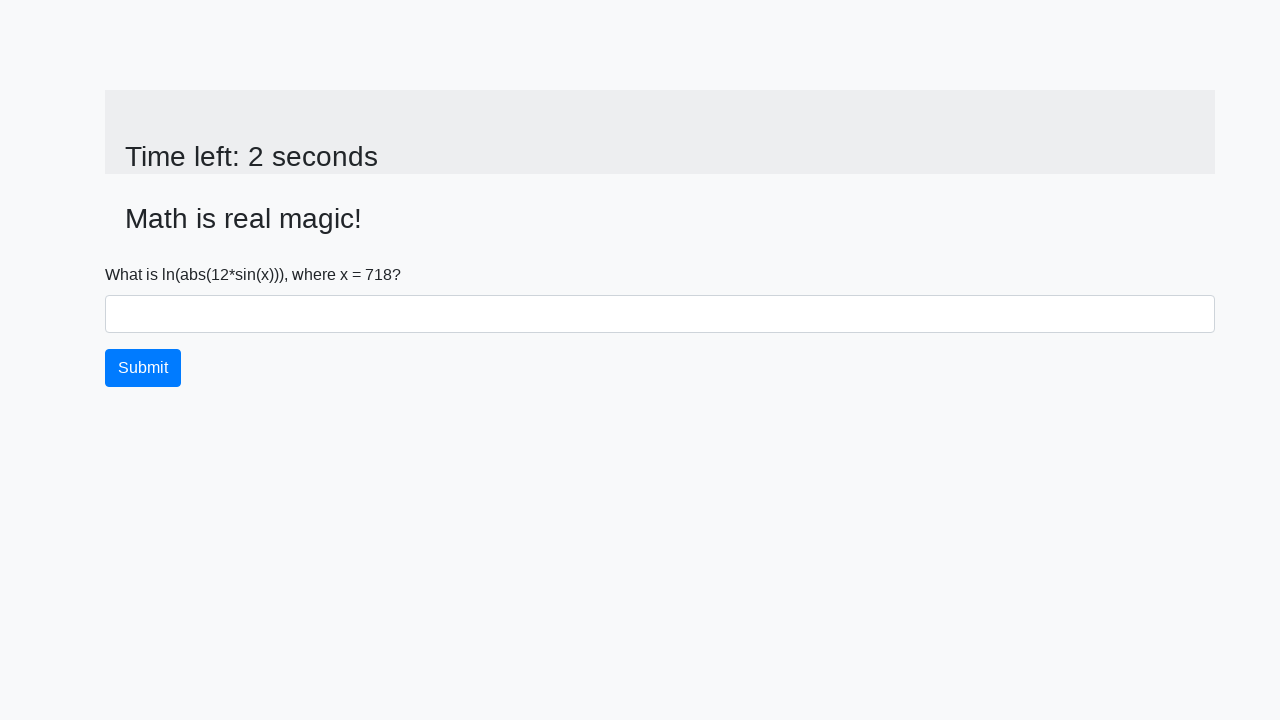

Filled answer field with calculated value: 2.4741989997857234 on #answer
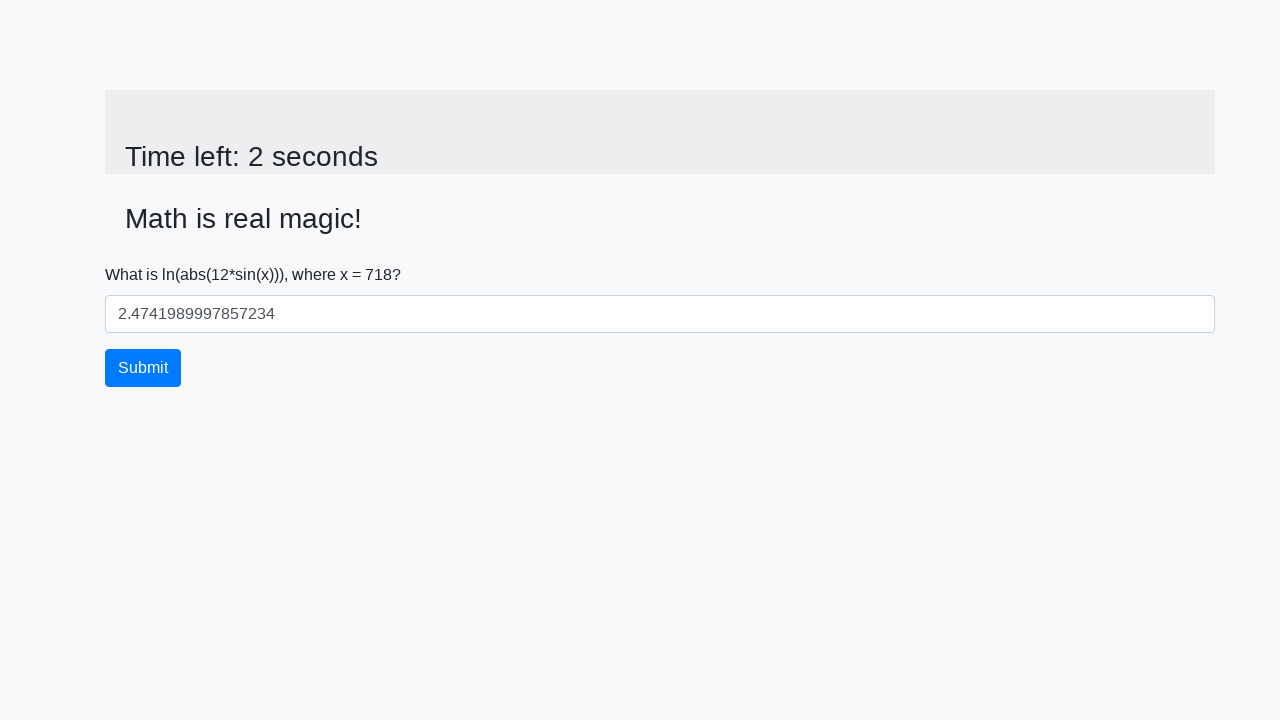

Clicked submit button to submit the answer at (143, 368) on button[type='submit']
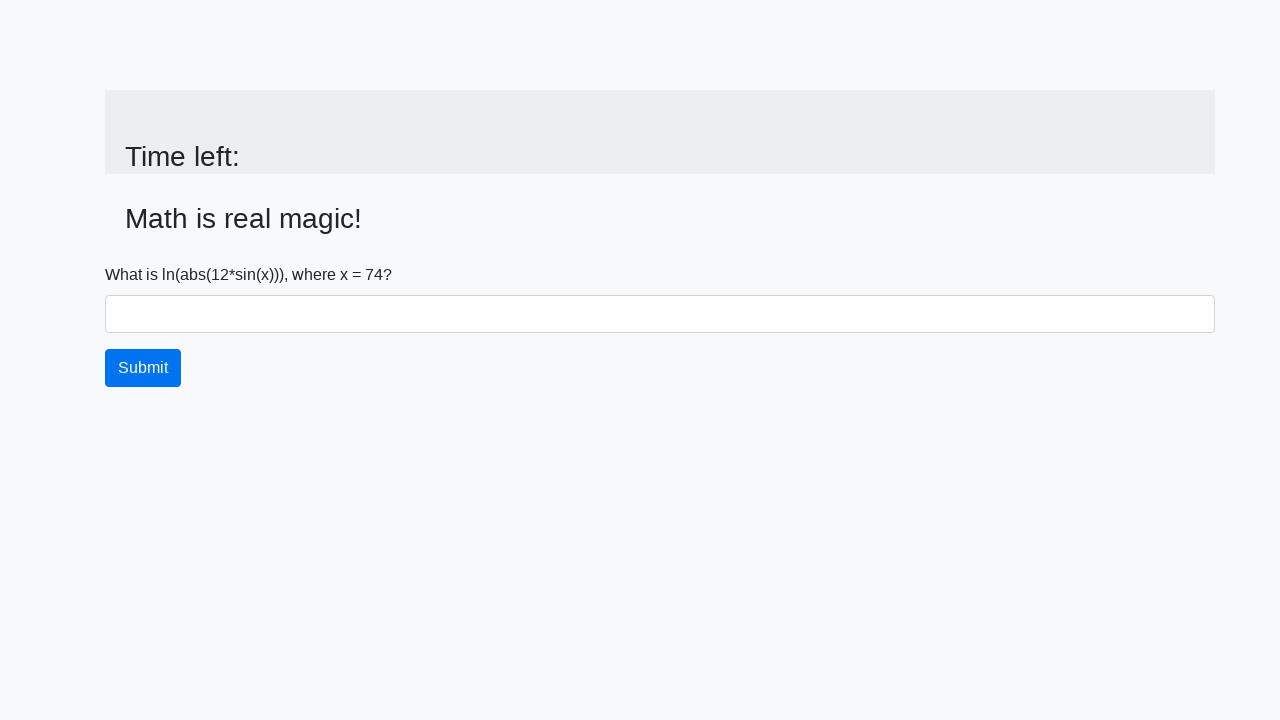

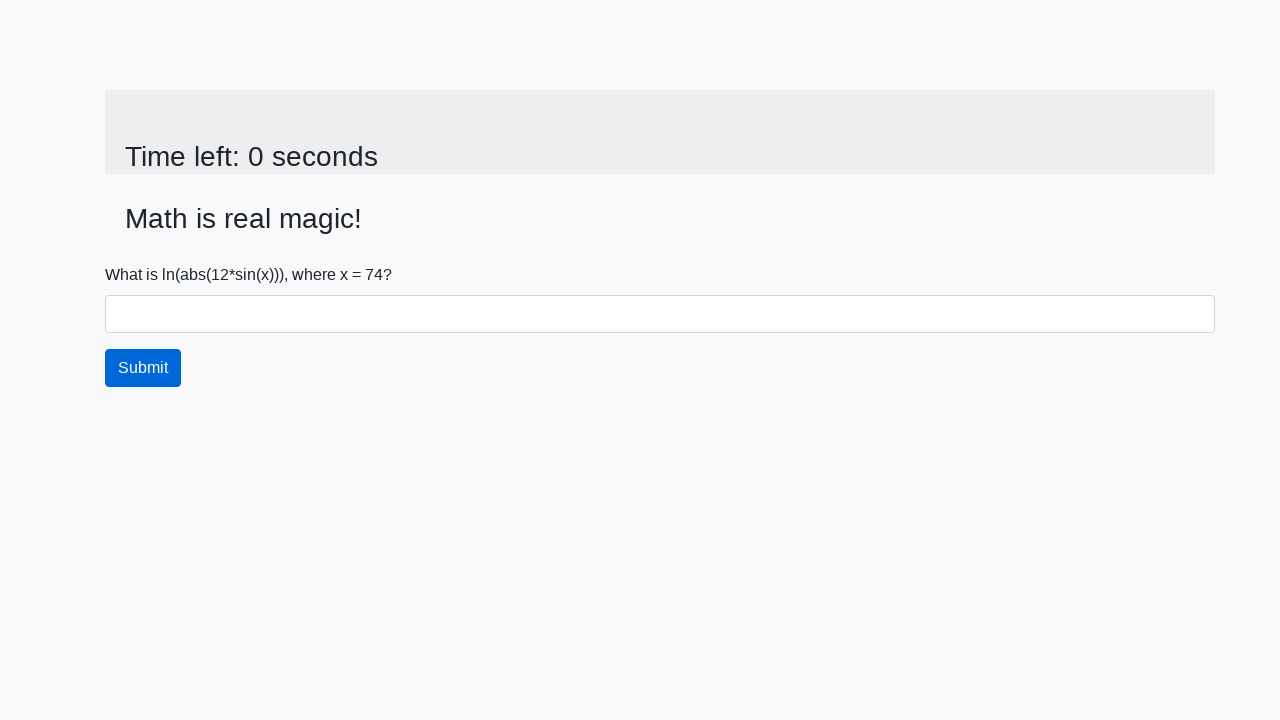